Tests number input field by entering a value containing both numbers and letters, verifying that only numeric values are accepted

Starting URL: http://the-internet.herokuapp.com/inputs

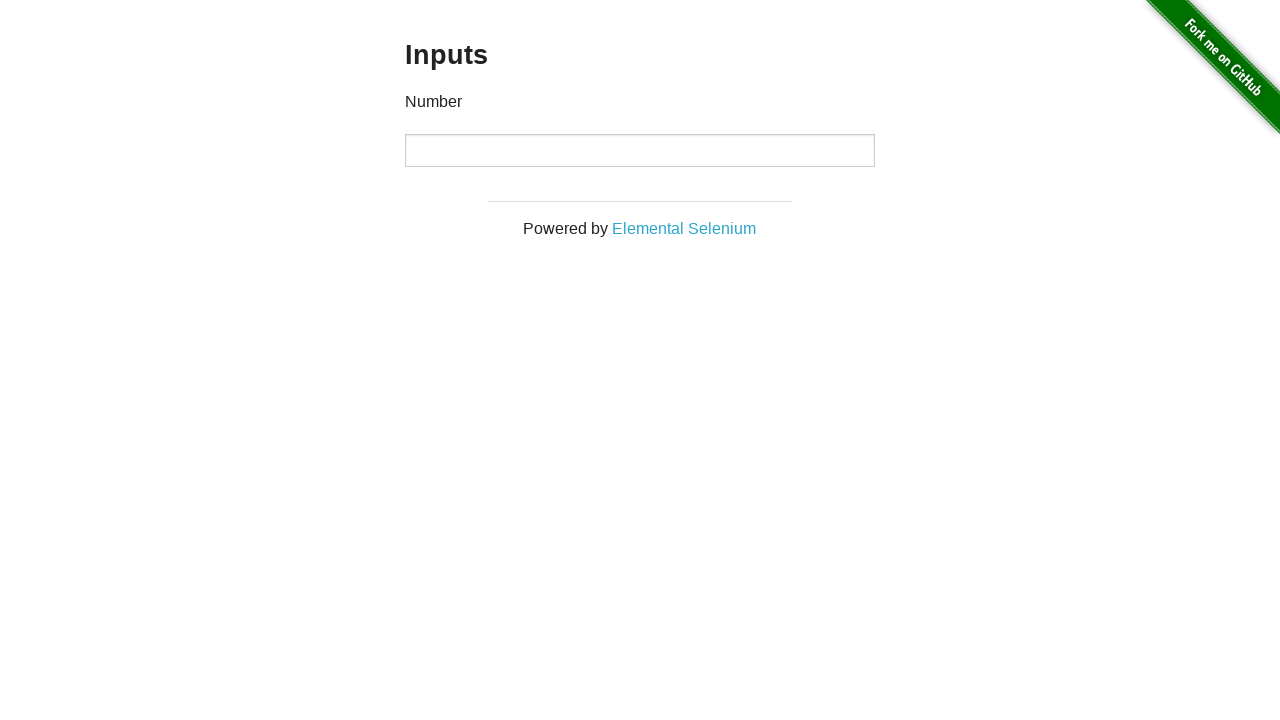

Filled number input field with '10' on .example input[type='number']
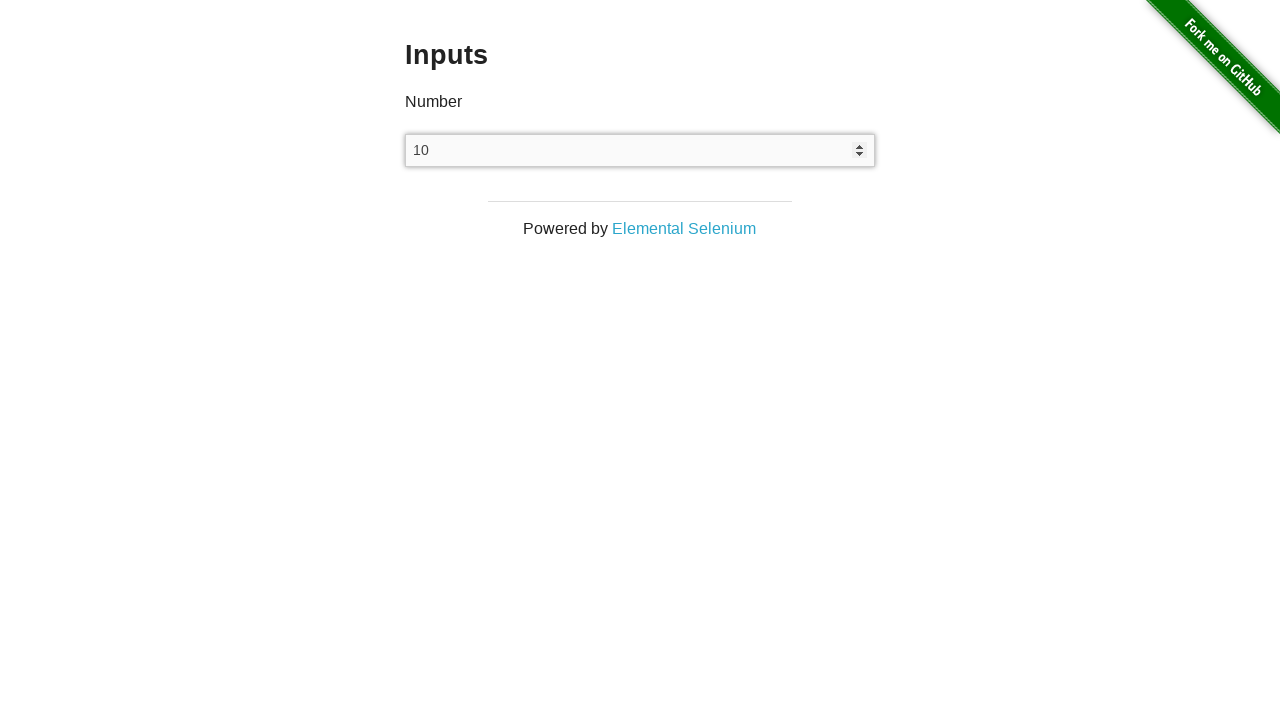

Retrieved input field value
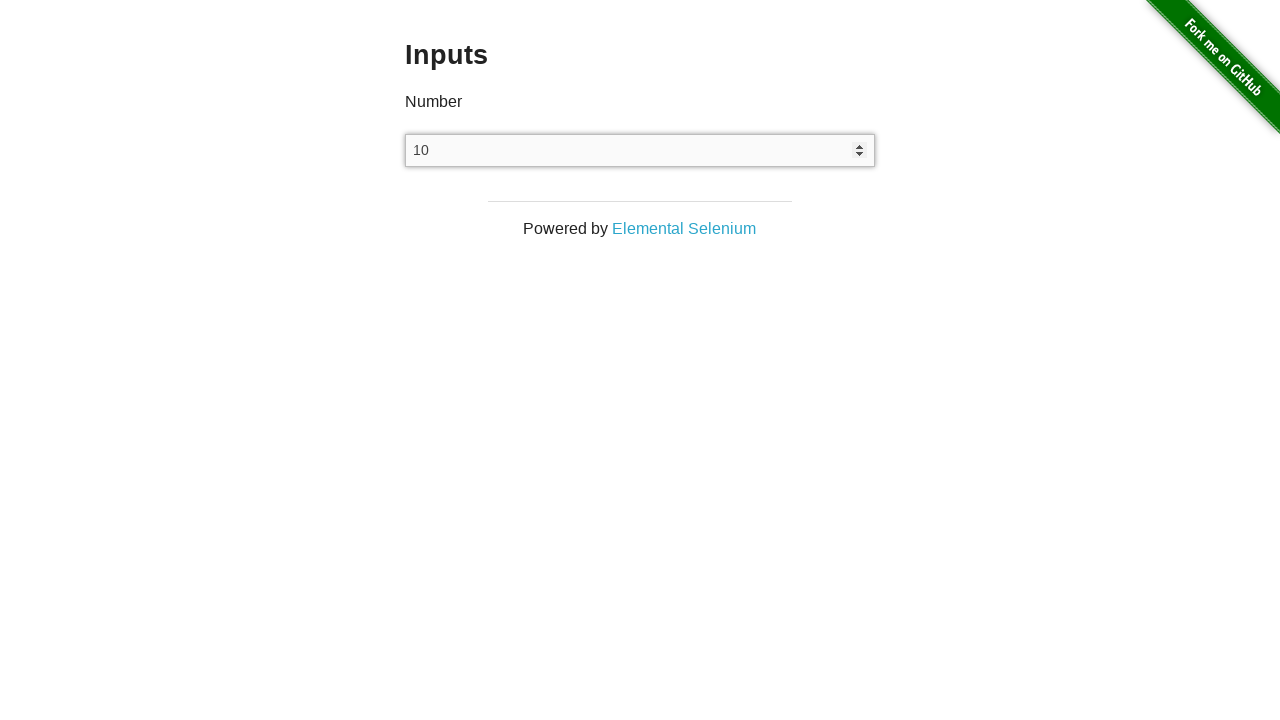

Verified input value is '10' (only numeric values accepted)
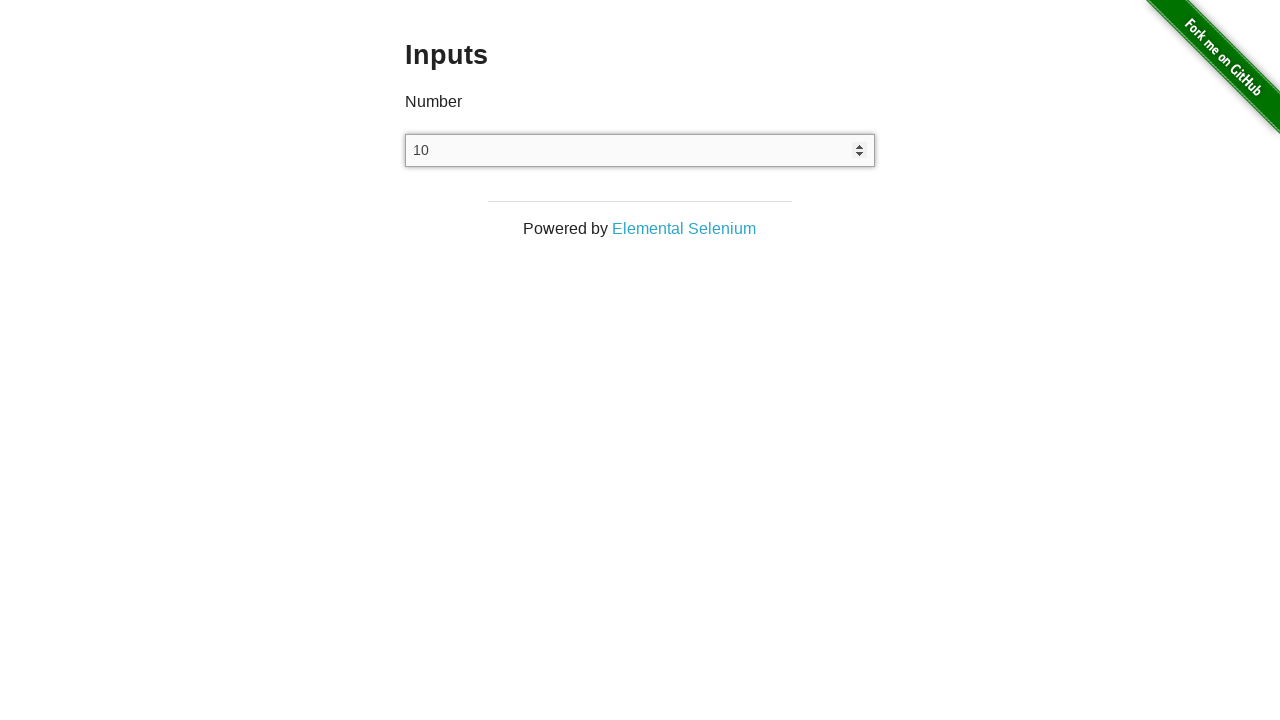

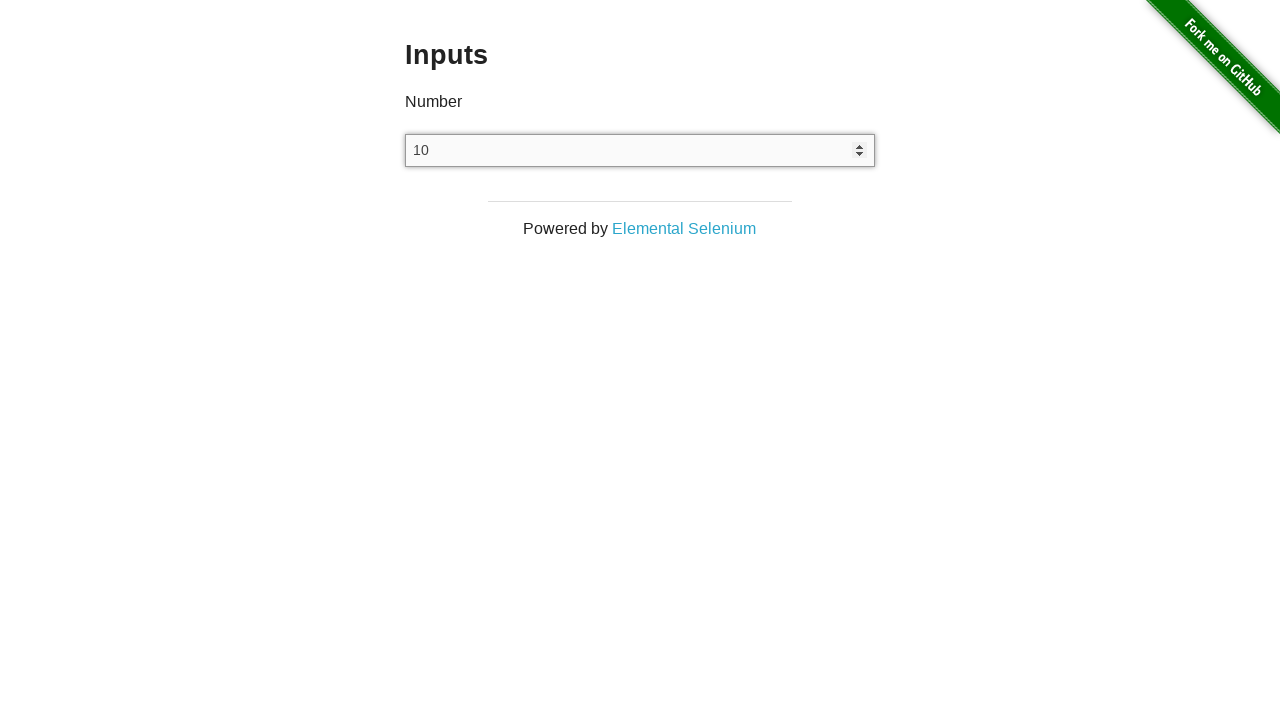